Tests username input field by clearing it, entering a new value, and verifying the input

Starting URL: https://testeroprogramowania.github.io/selenium/basics.html

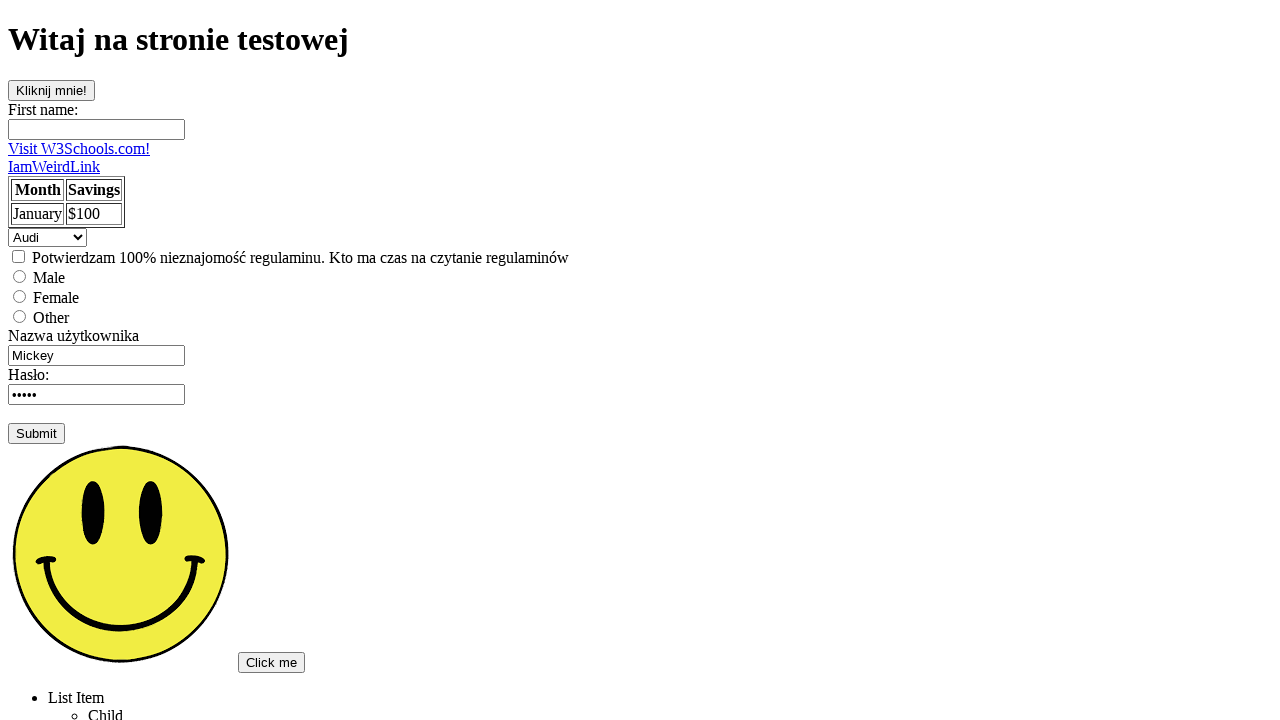

Navigated to the basics page
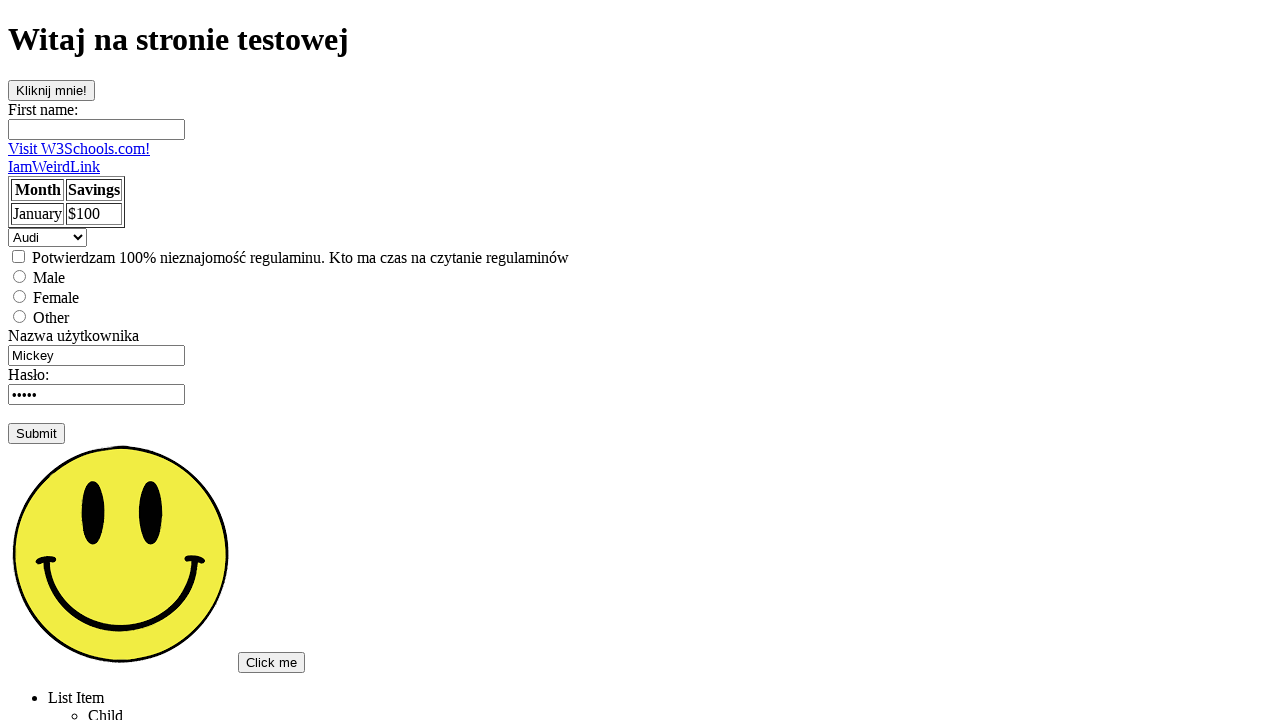

Located username input field
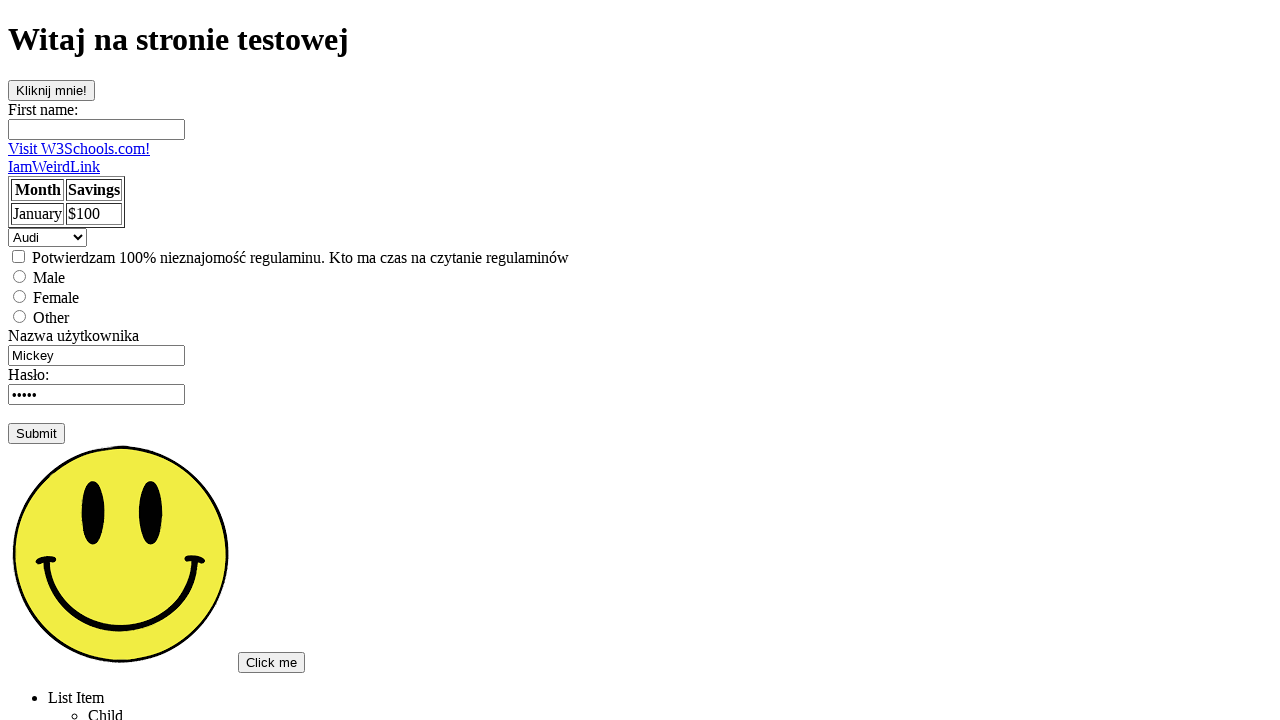

Cleared the username input field on input[name='username']
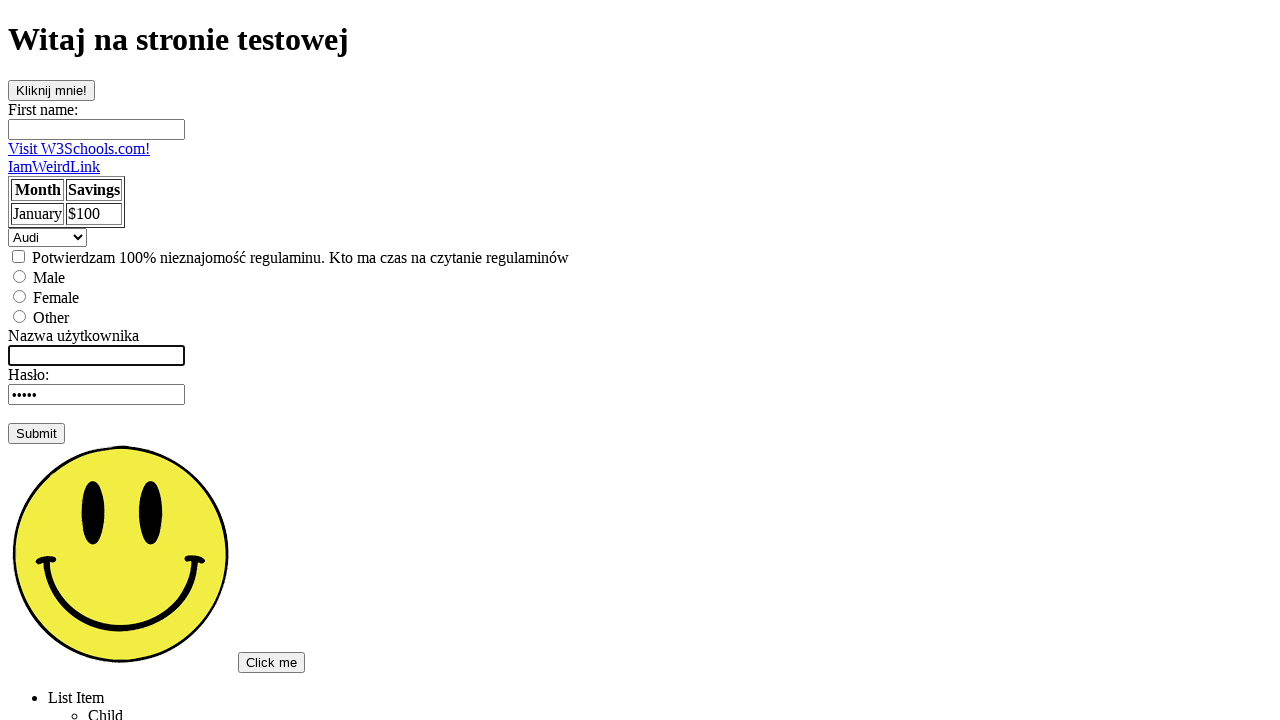

Filled username input field with 'Tomek' on input[name='username']
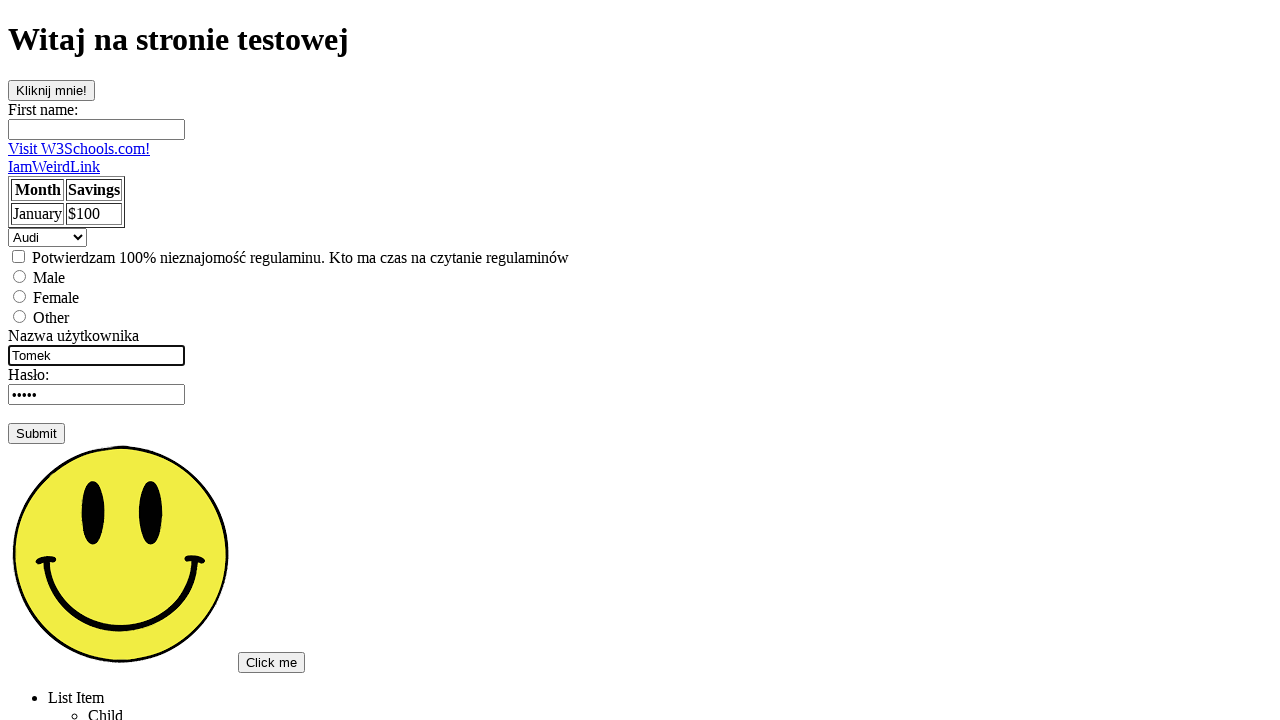

Verified username input value equals 'Tomek'
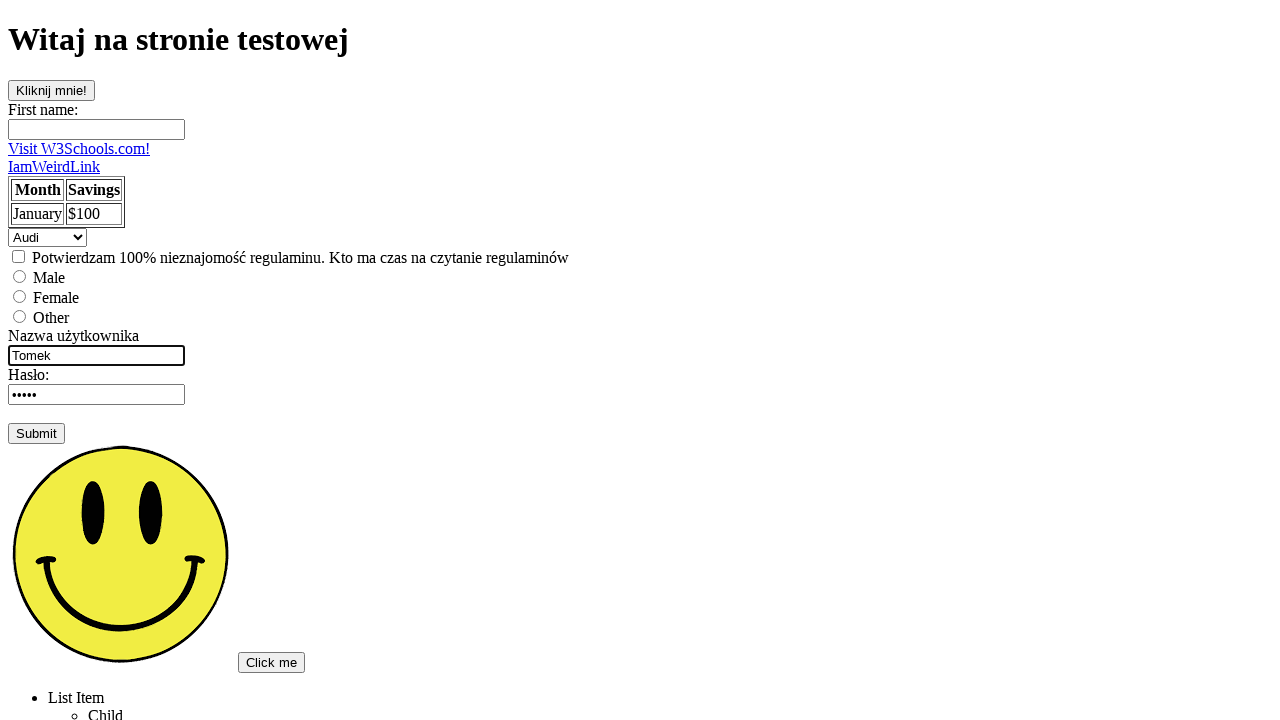

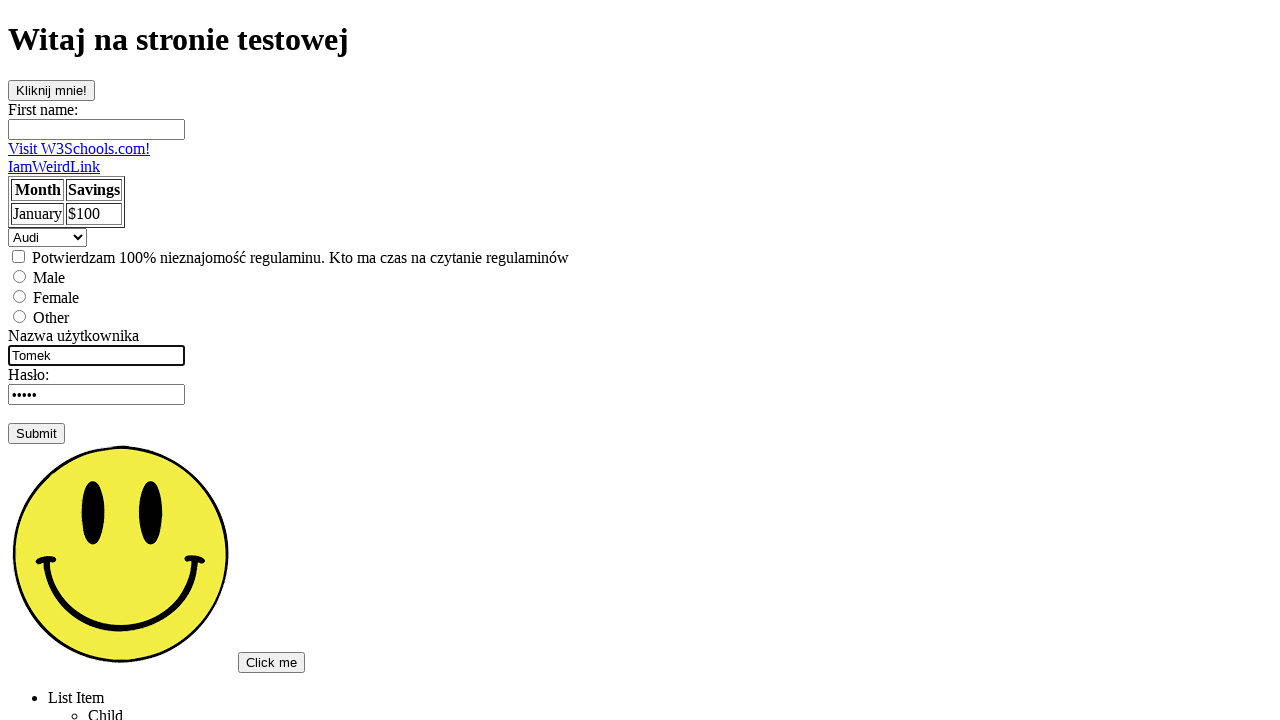